Tests that whitespace is trimmed from edited todo text

Starting URL: https://demo.playwright.dev/todomvc

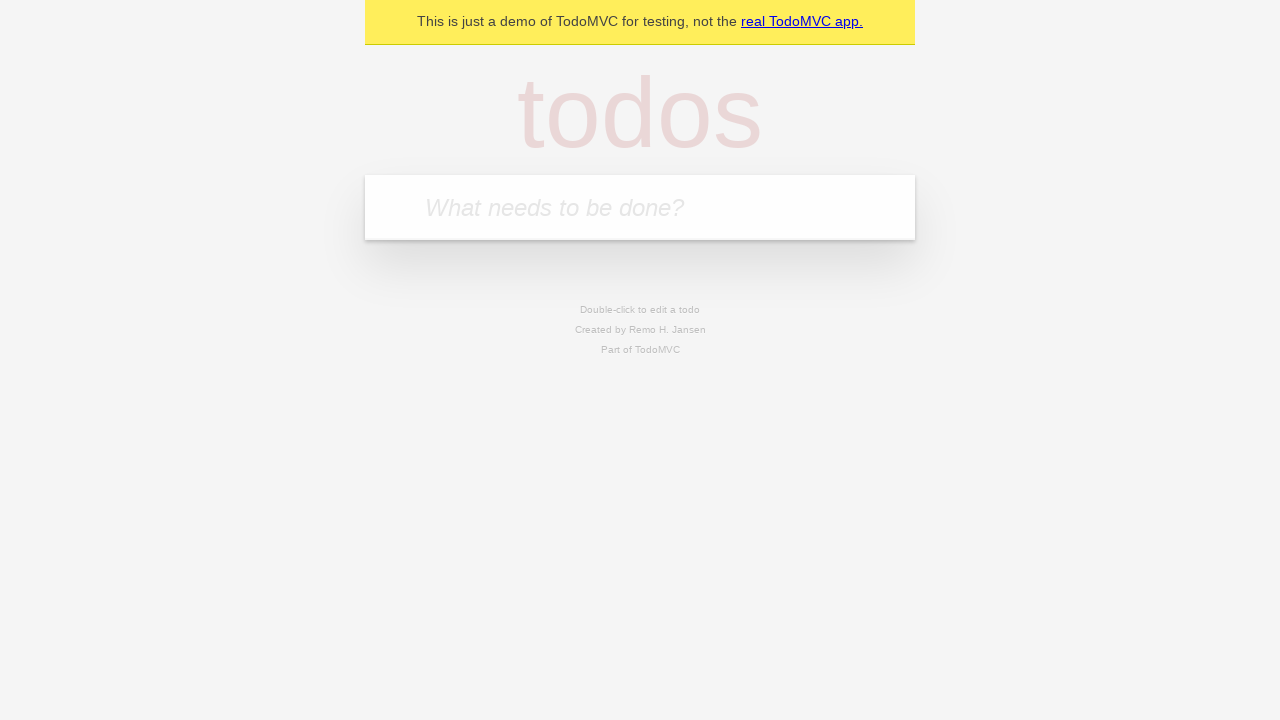

Filled todo input with 'buy some cheese' on internal:attr=[placeholder="What needs to be done?"i]
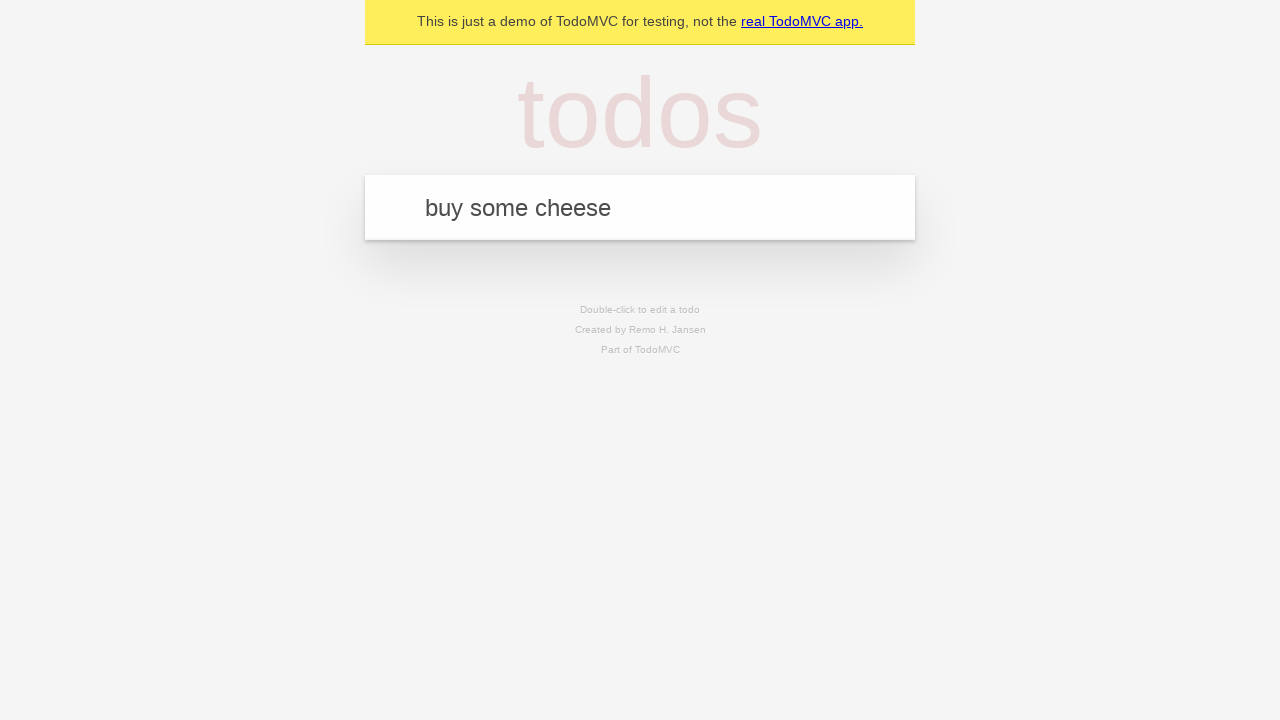

Pressed Enter to create first todo item on internal:attr=[placeholder="What needs to be done?"i]
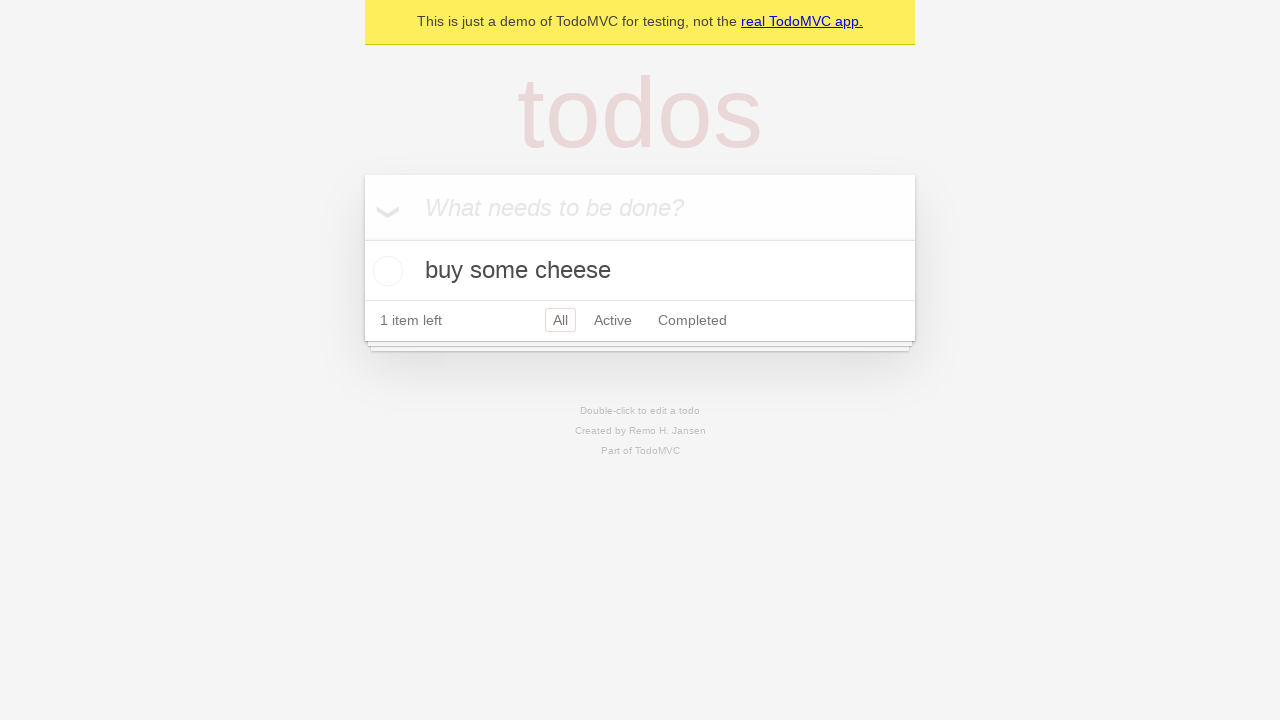

Filled todo input with 'feed the cat' on internal:attr=[placeholder="What needs to be done?"i]
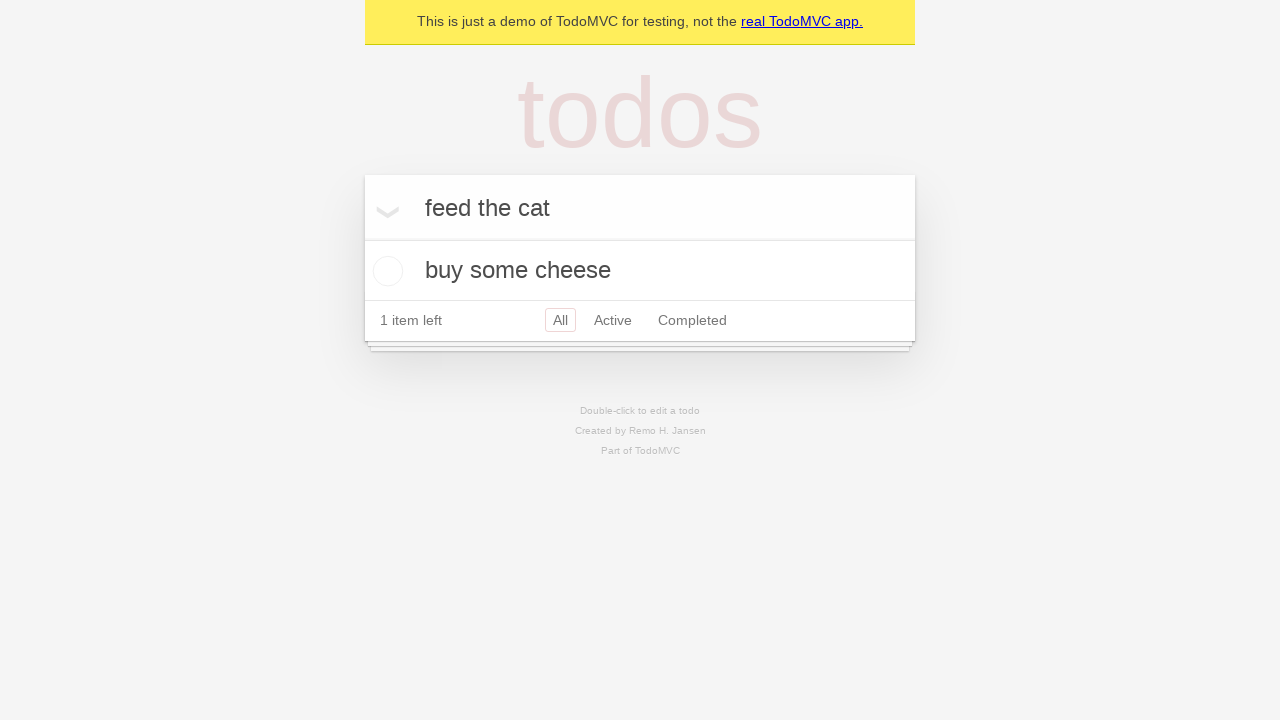

Pressed Enter to create second todo item on internal:attr=[placeholder="What needs to be done?"i]
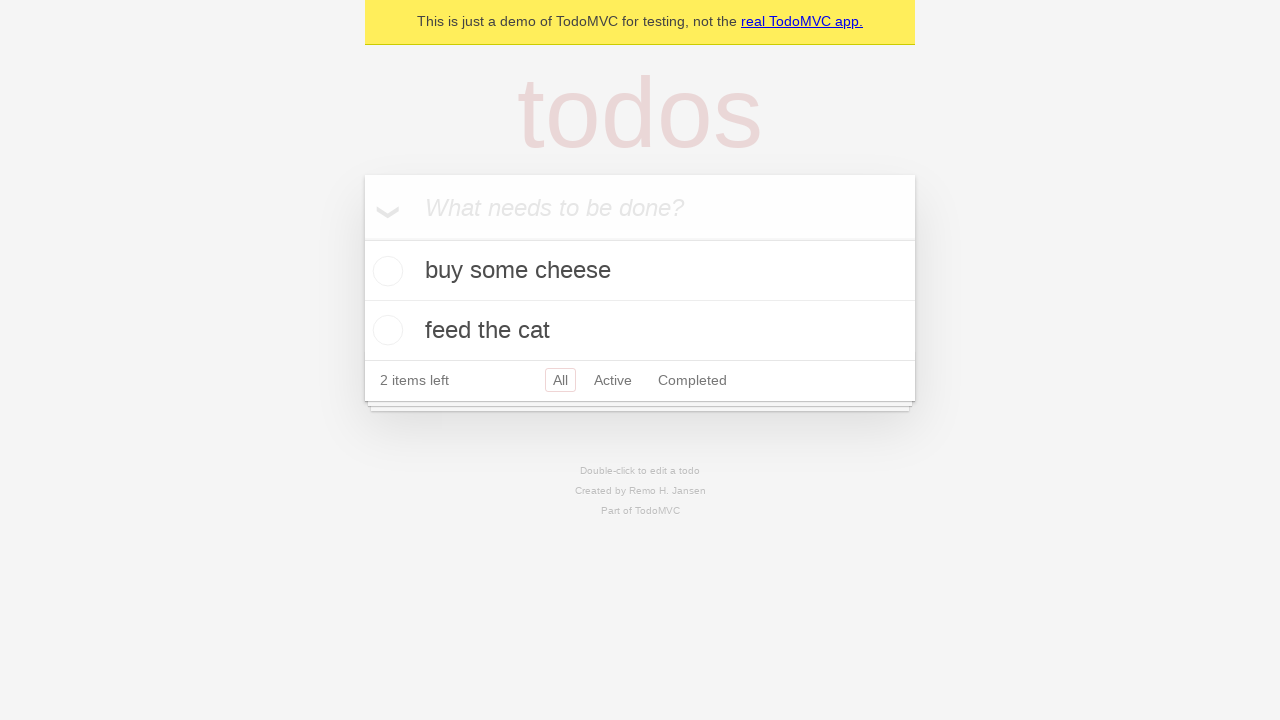

Filled todo input with 'book a doctors appointment' on internal:attr=[placeholder="What needs to be done?"i]
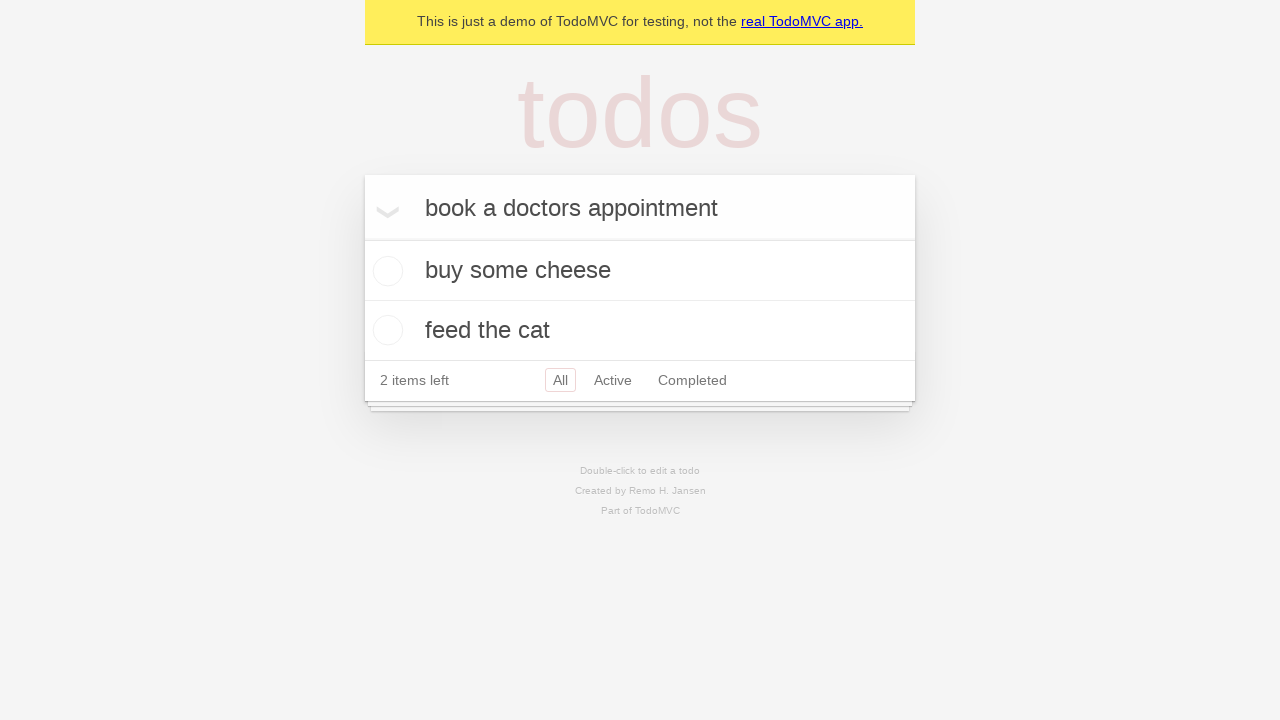

Pressed Enter to create third todo item on internal:attr=[placeholder="What needs to be done?"i]
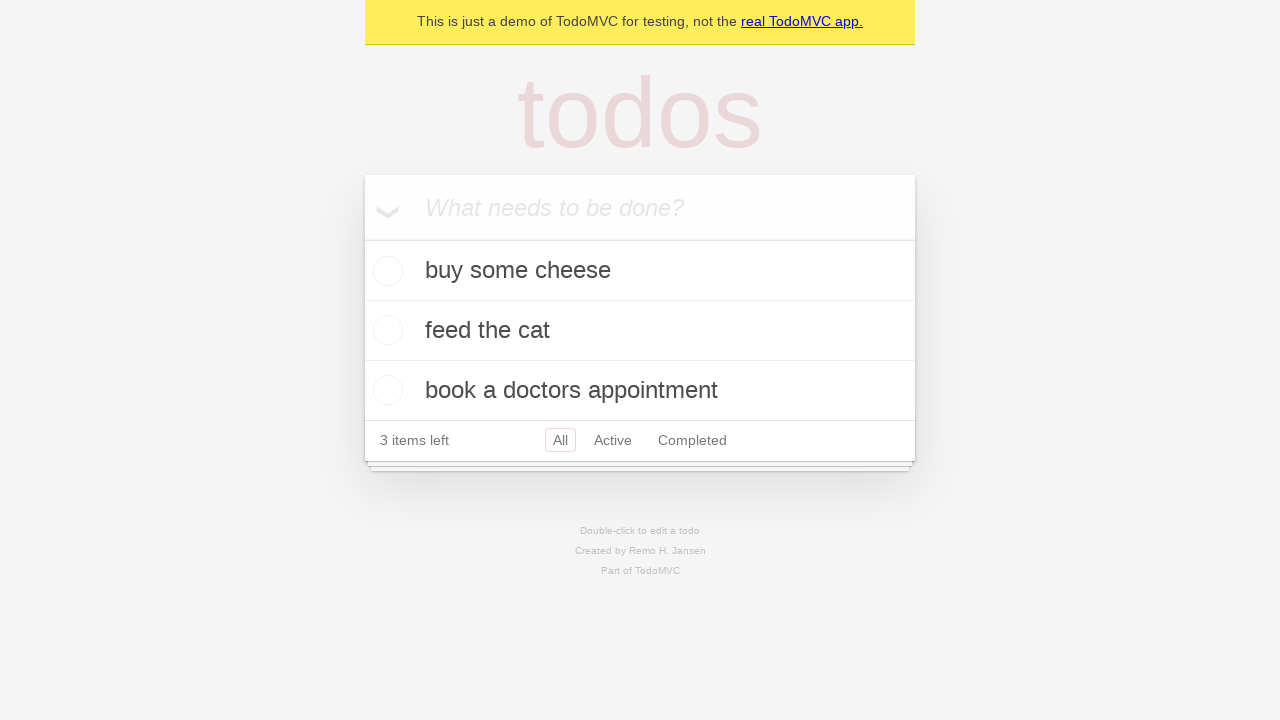

Double-clicked second todo item to enter edit mode at (640, 331) on internal:testid=[data-testid="todo-item"s] >> nth=1
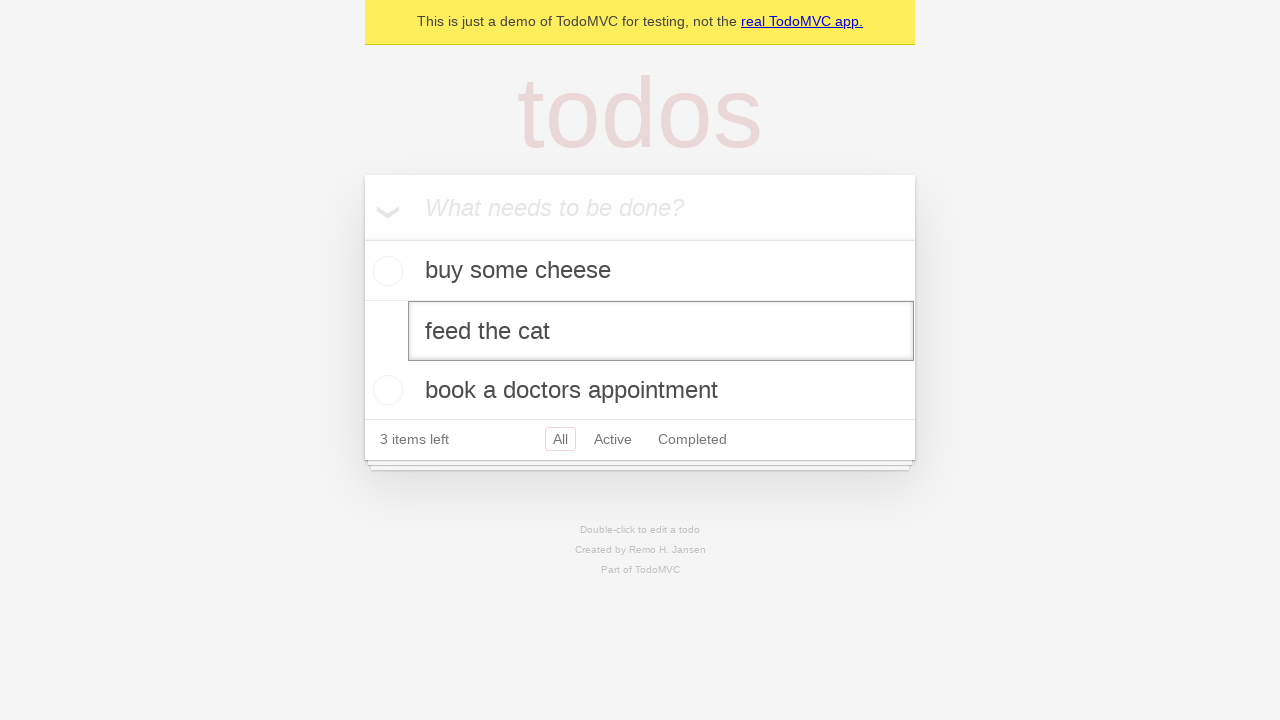

Filled edit field with text containing leading and trailing whitespace on internal:testid=[data-testid="todo-item"s] >> nth=1 >> internal:role=textbox[nam
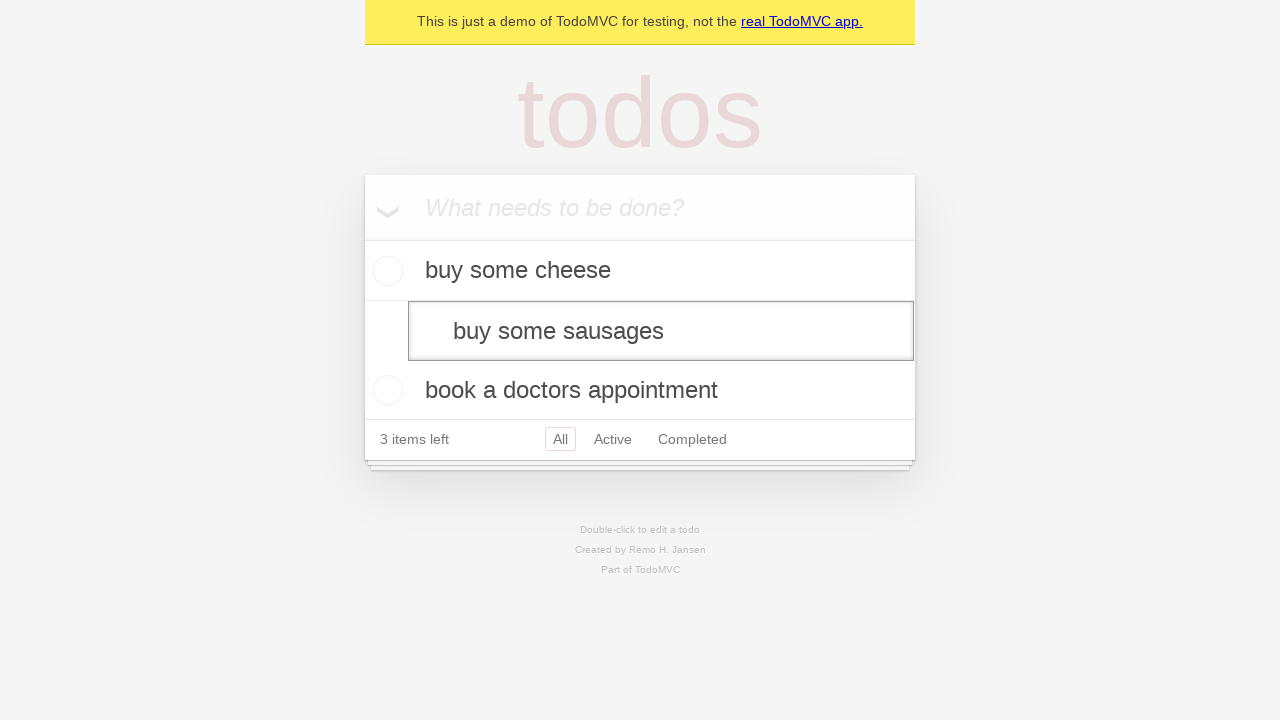

Pressed Enter to confirm edit and verify whitespace is trimmed on internal:testid=[data-testid="todo-item"s] >> nth=1 >> internal:role=textbox[nam
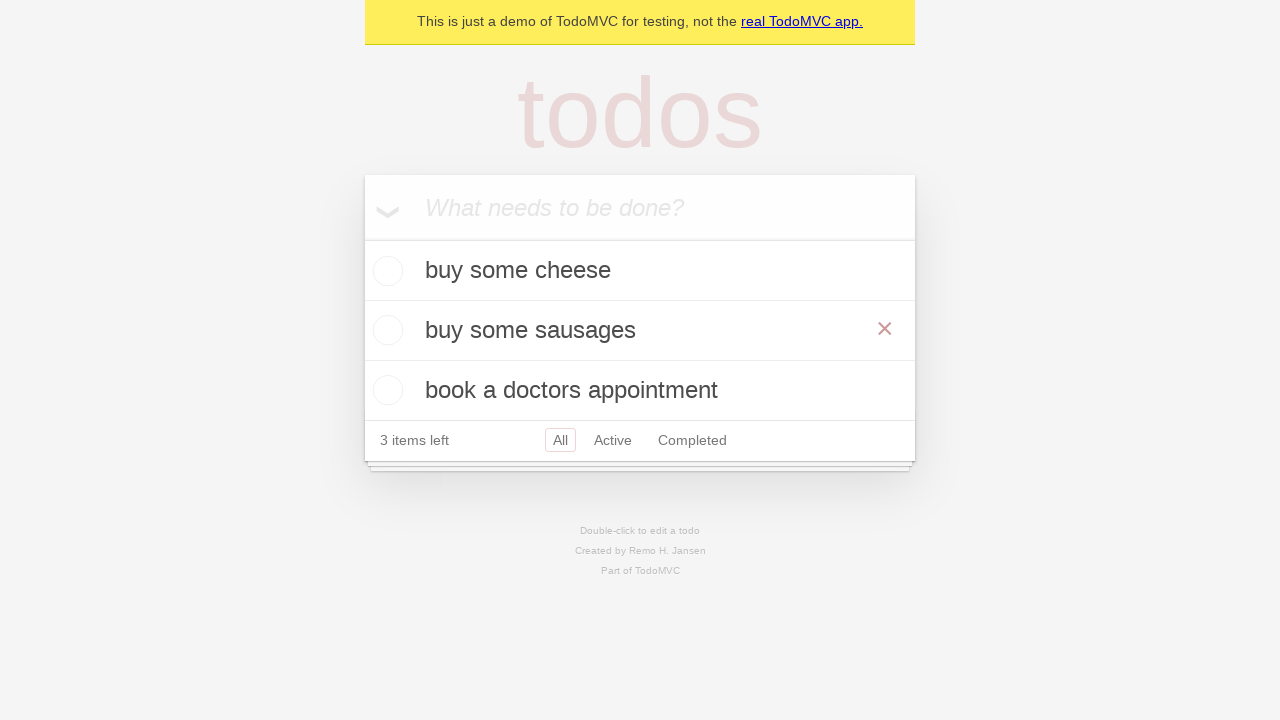

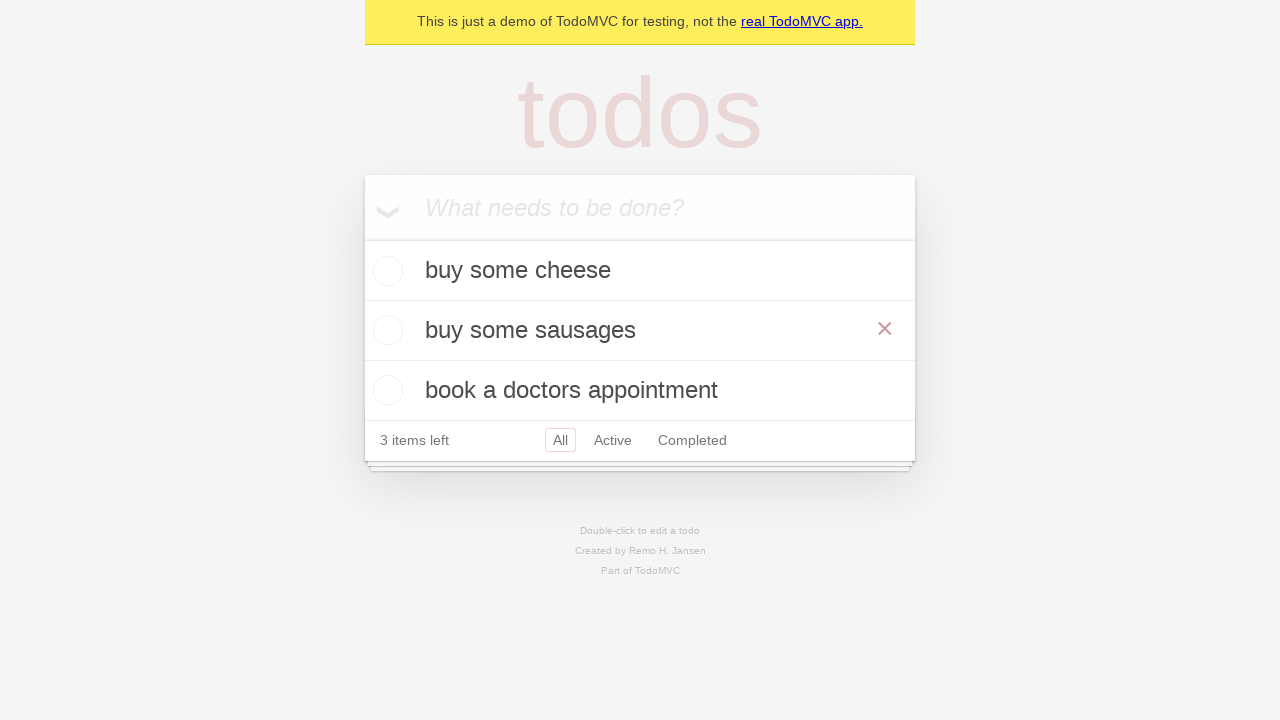